Tests a simple form by filling in first name, last name, city, and country fields using different locator strategies, then submitting the form.

Starting URL: http://suninjuly.github.io/simple_form_find_task.html

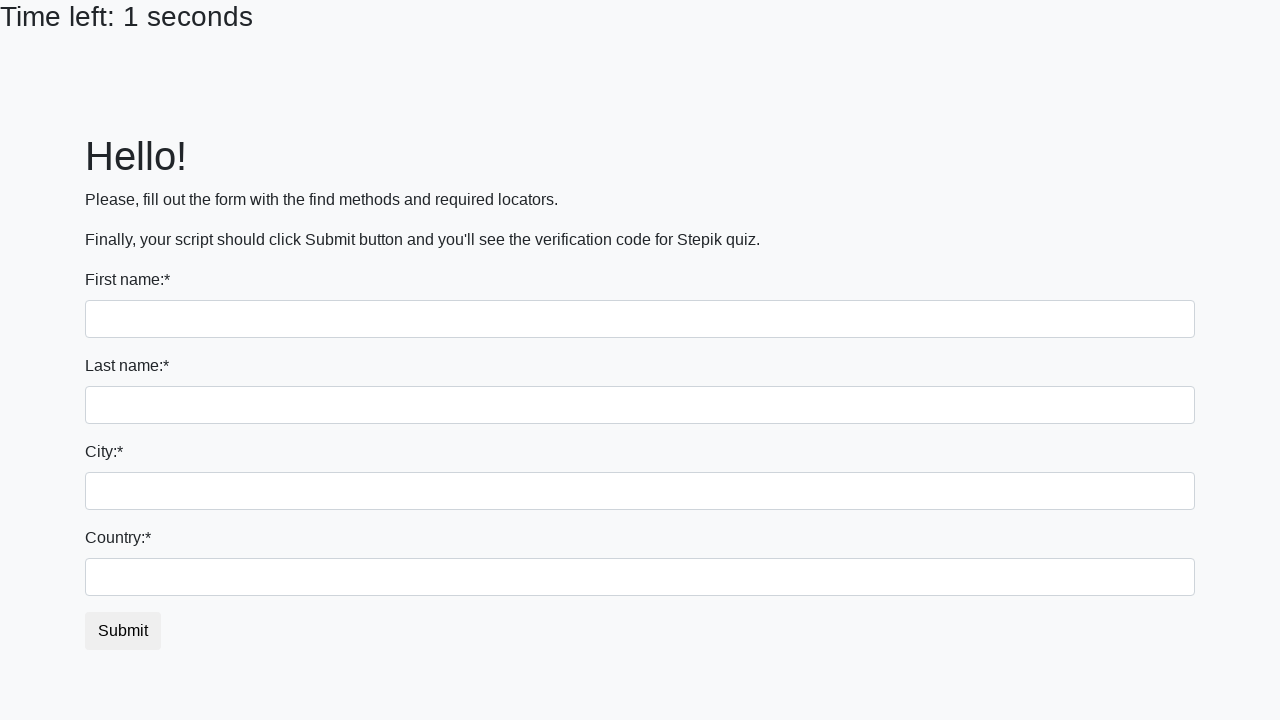

Filled first name field with 'Ivan' using tag name selector on input
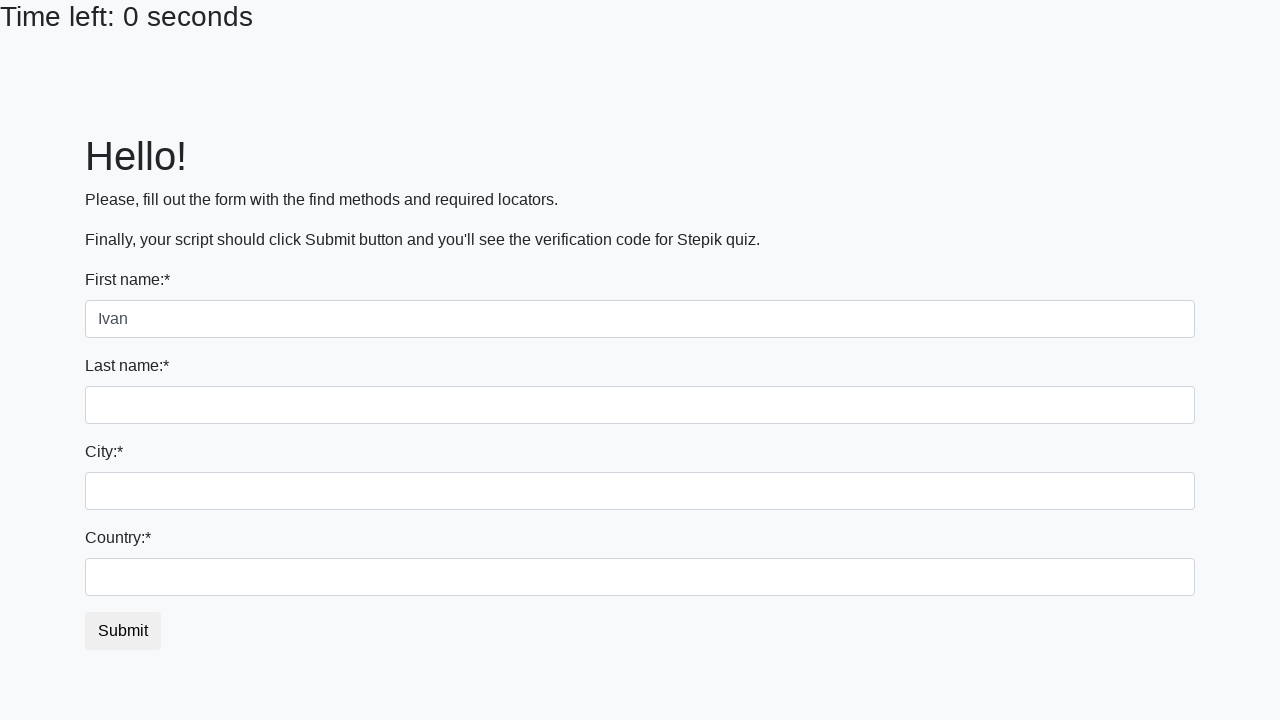

Filled last name field with 'Petrov' using name attribute selector on input[name='last_name']
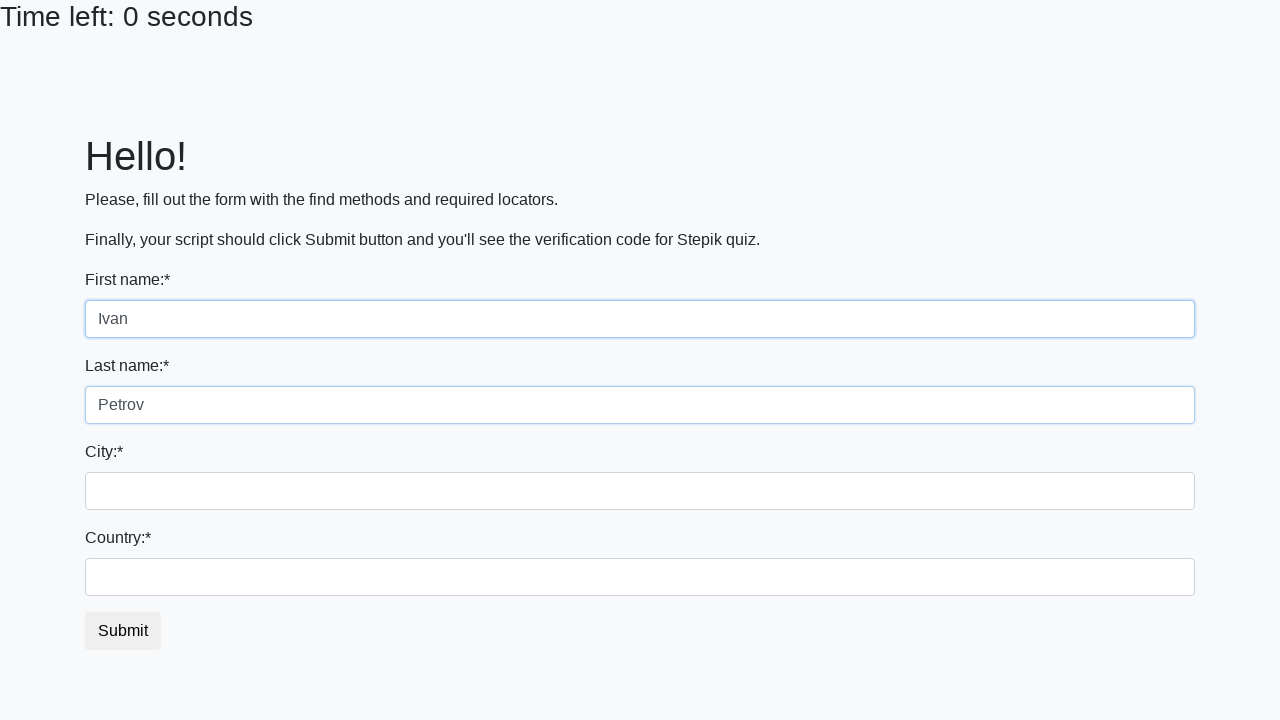

Filled city field with 'Smolensk' using class name selector on .city
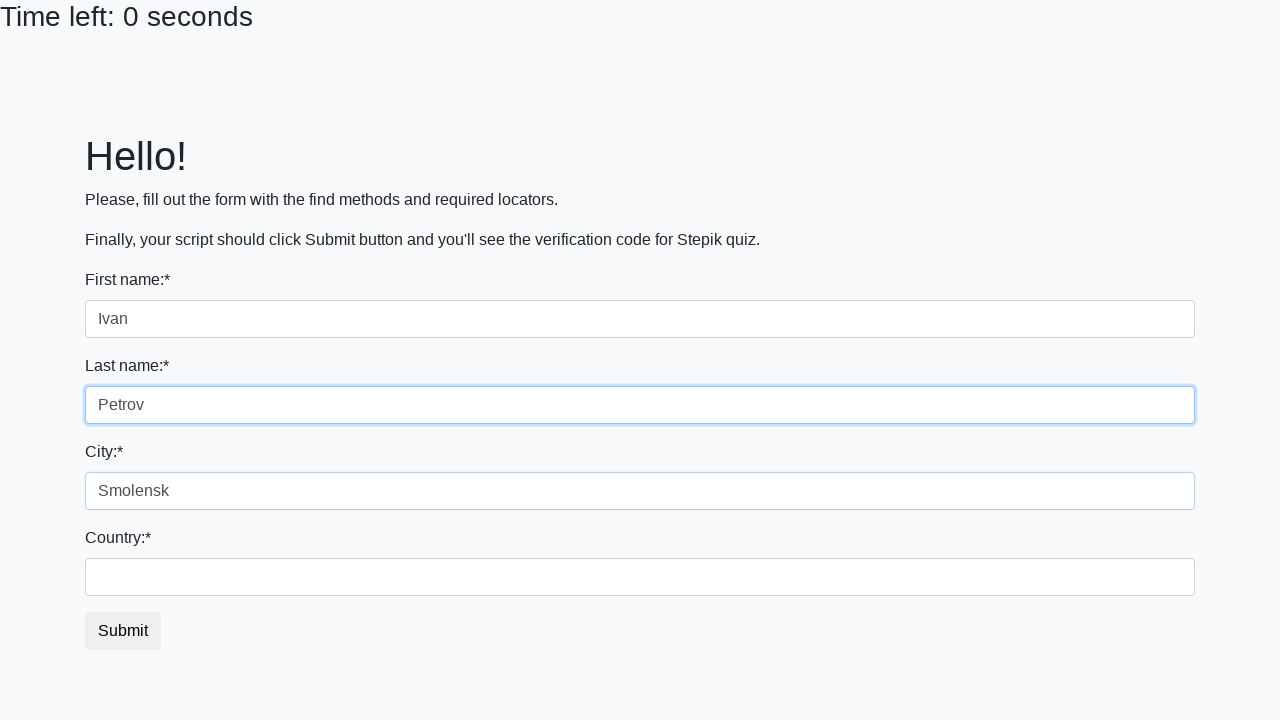

Filled country field with 'Russia' using ID selector on #country
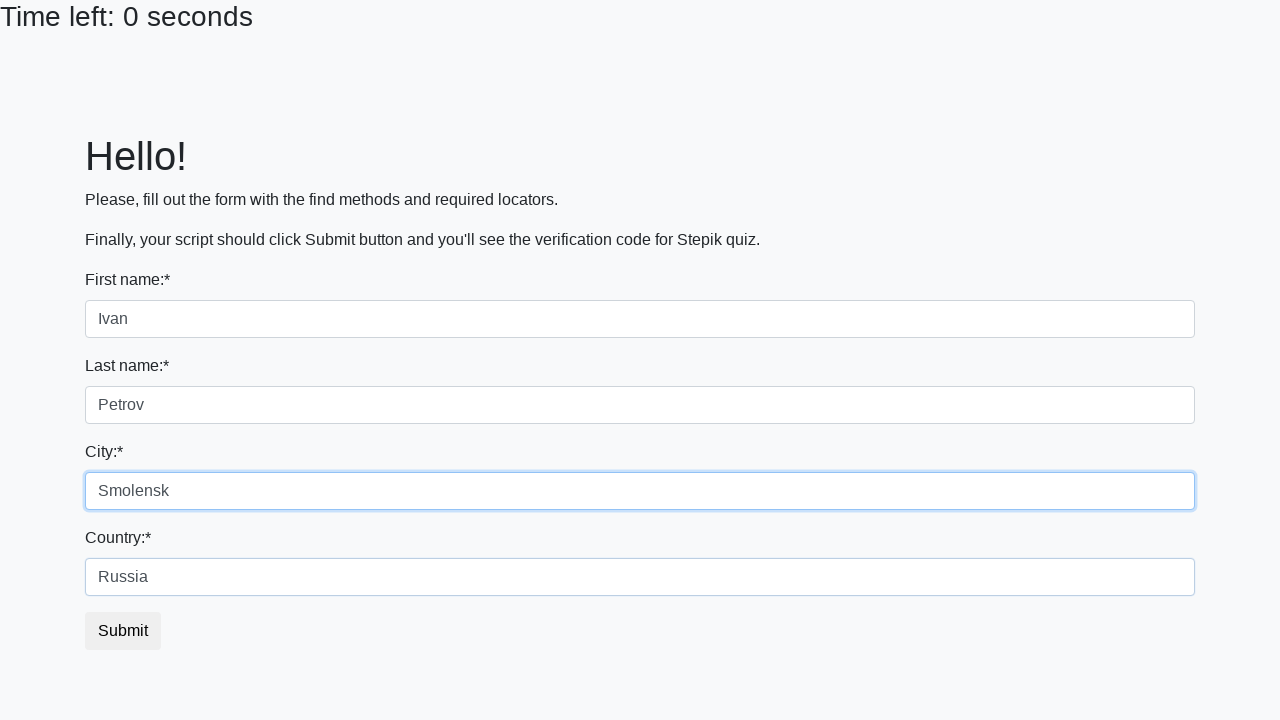

Clicked submit button to submit the form at (123, 631) on button.btn
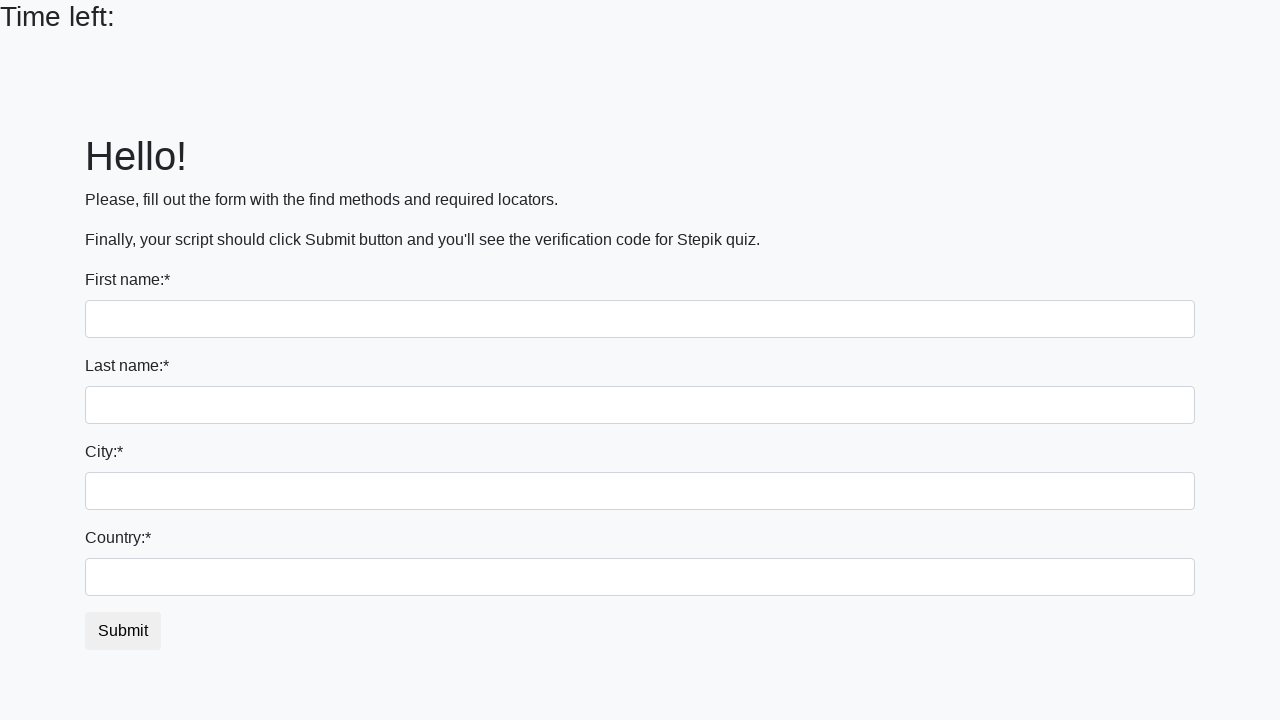

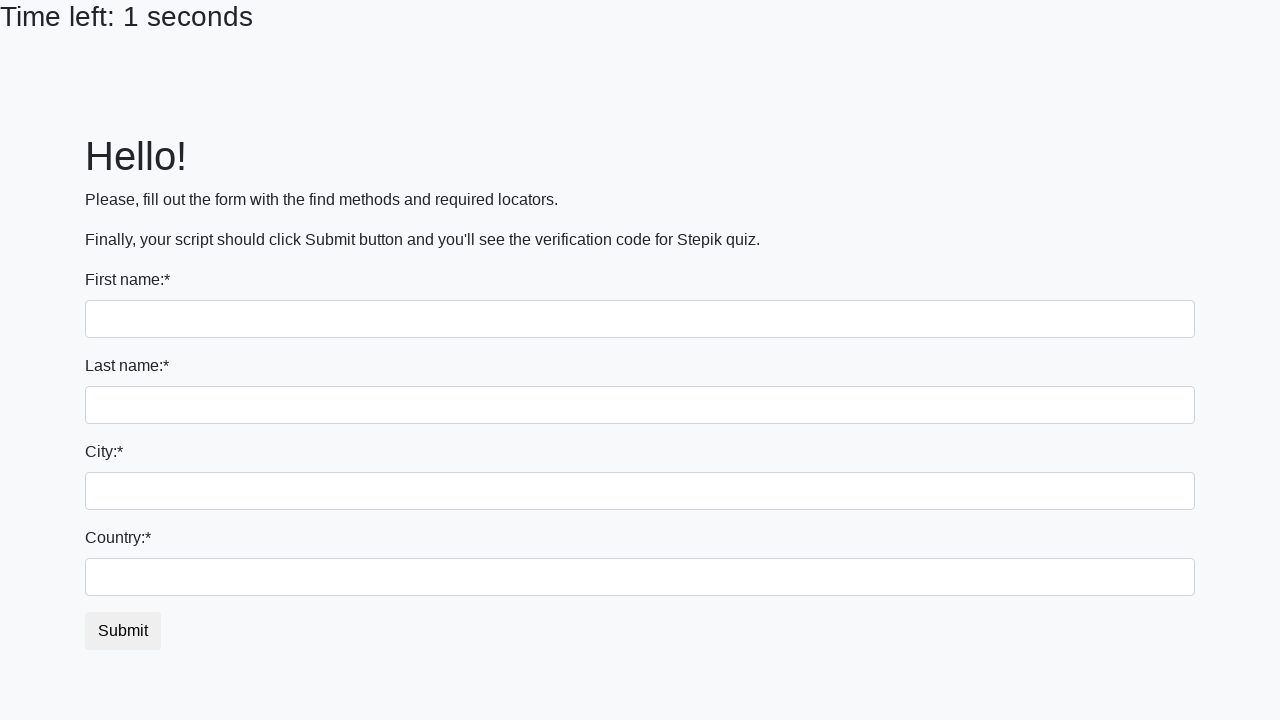